Tests TodoMVC React application functionality including navigating to the React version, adding a todo item, toggling it as complete, verifying completion status, and clearing completed items.

Starting URL: https://todomvc.com/

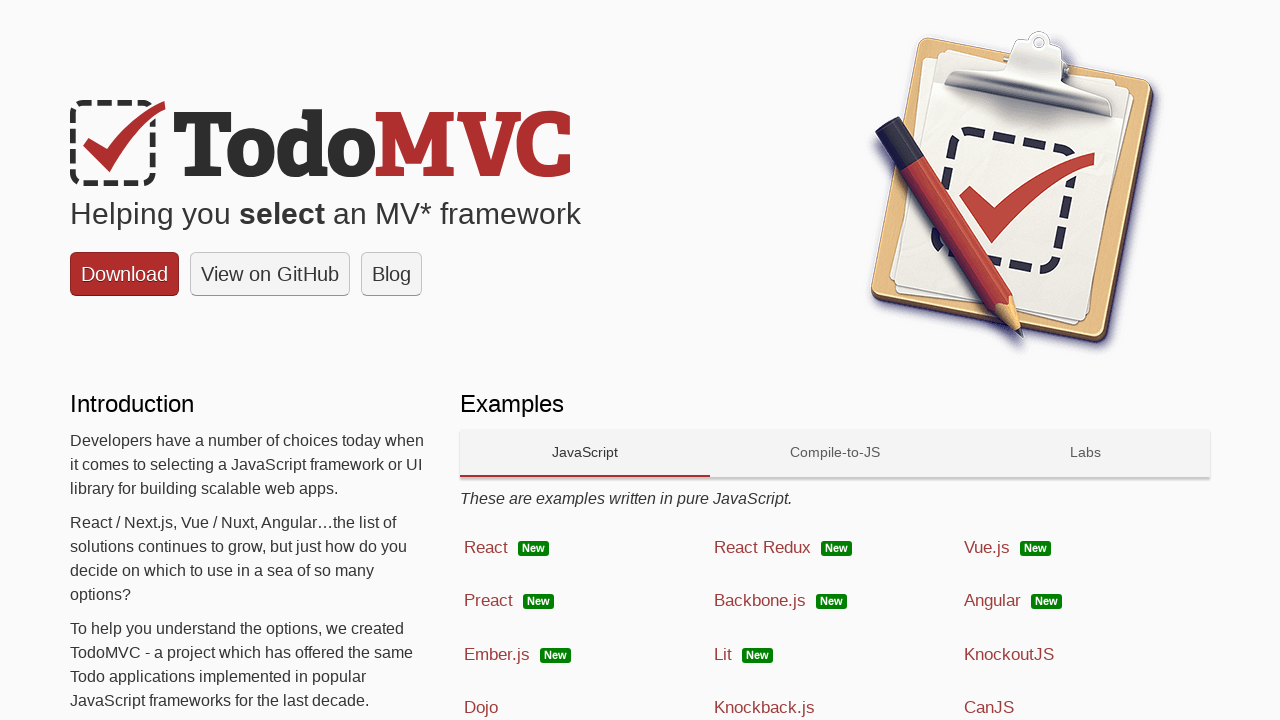

Scrolled down to view app list
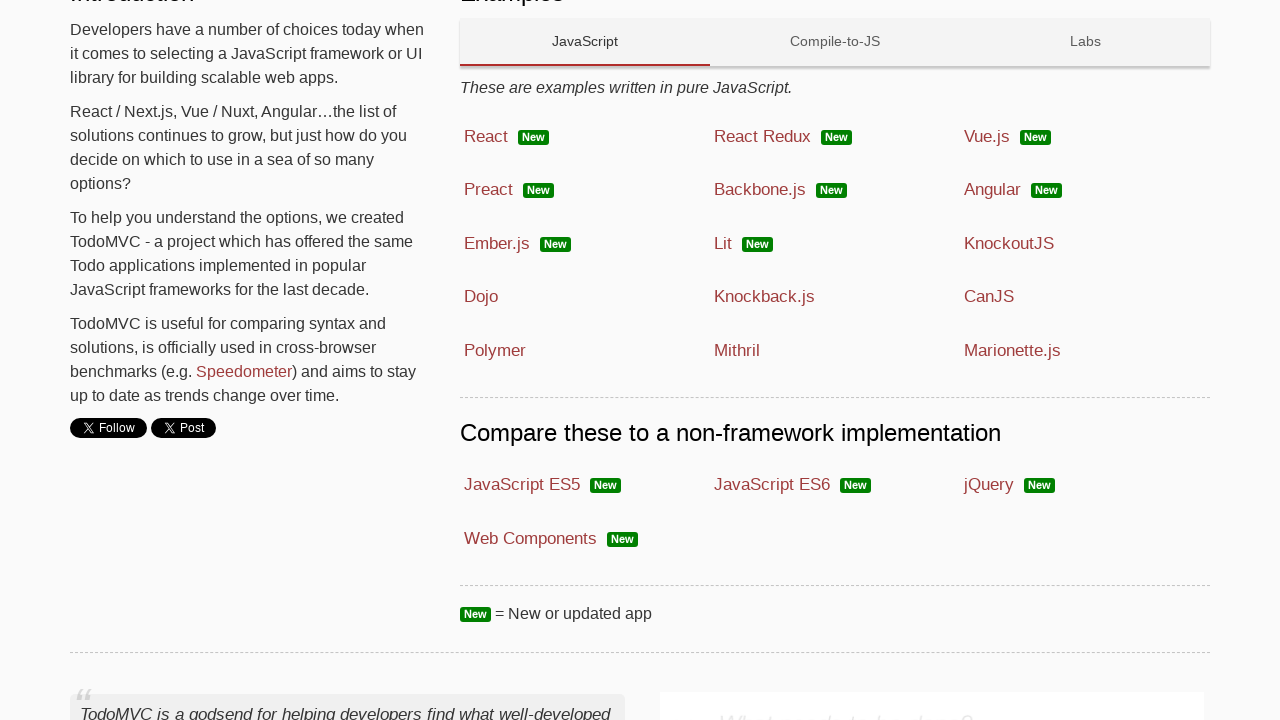

Clicked on React app link at (486, 136) on .js-app-list:nth-child(1) li:nth-child(1) .link
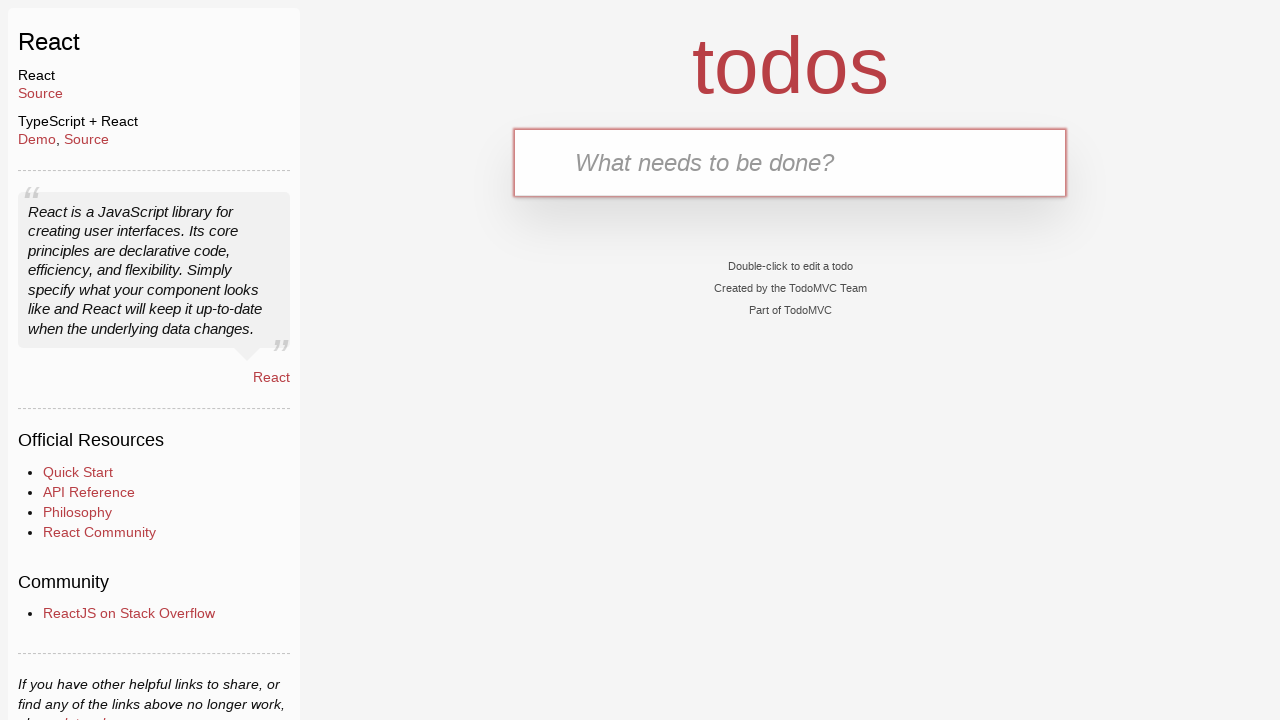

Todo input field loaded
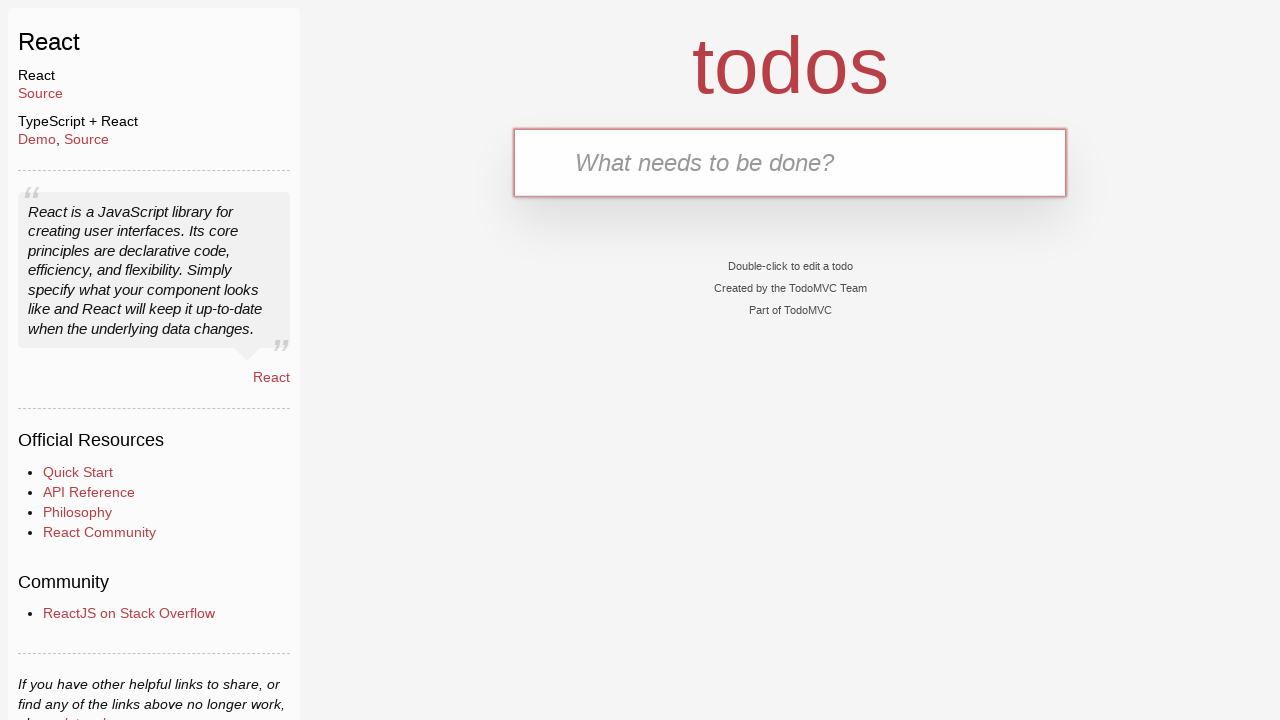

Clicked todo input field at (790, 162) on #todo-input
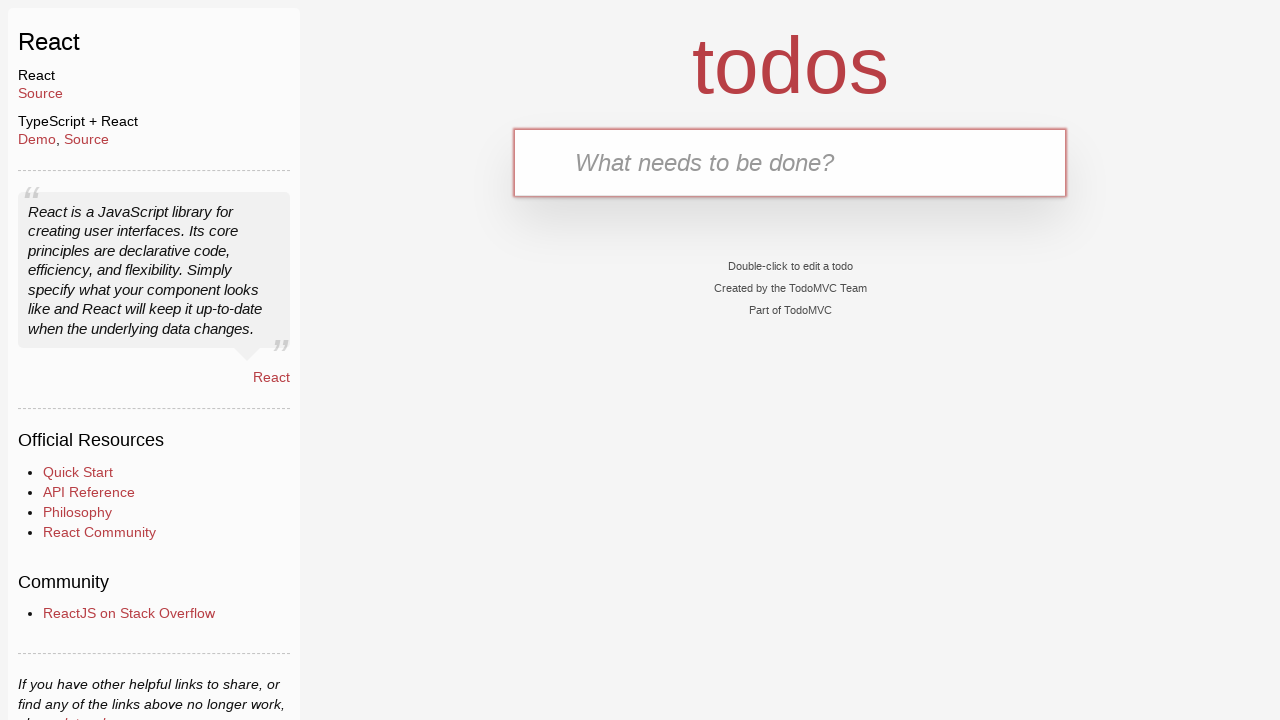

Filled todo input with 'Buy groceries' on #todo-input
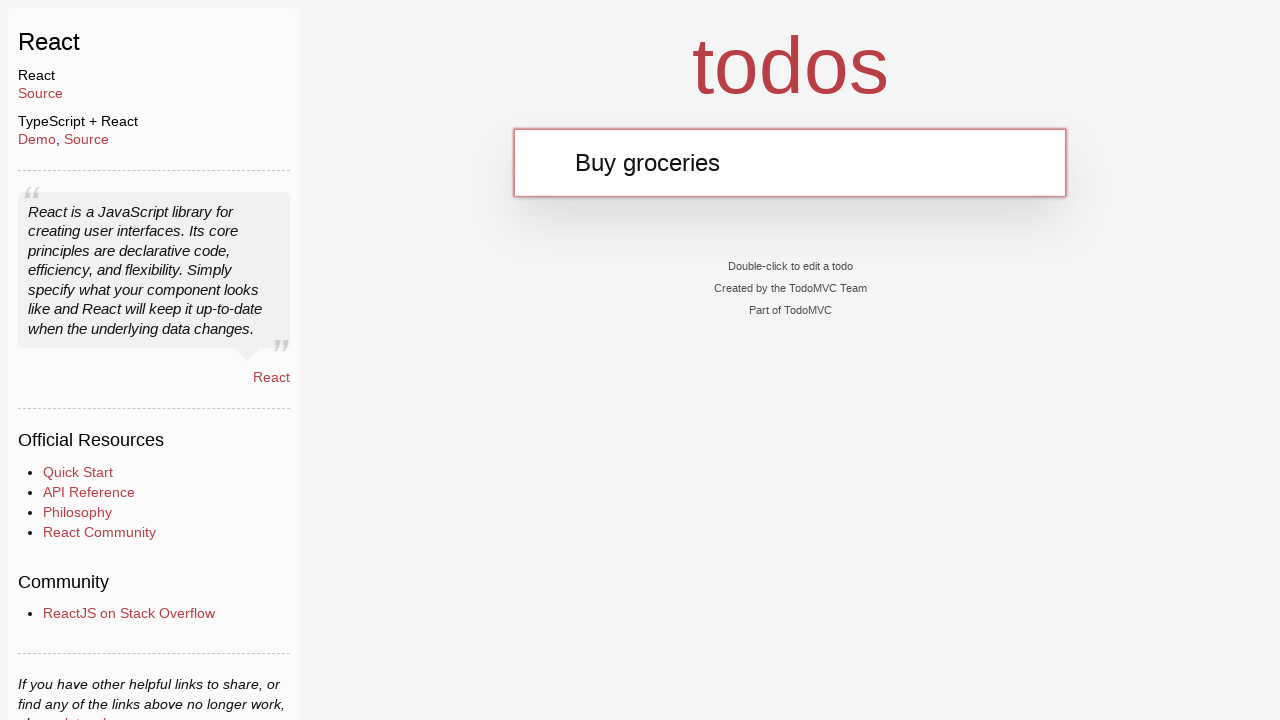

Pressed Enter to add todo item on #todo-input
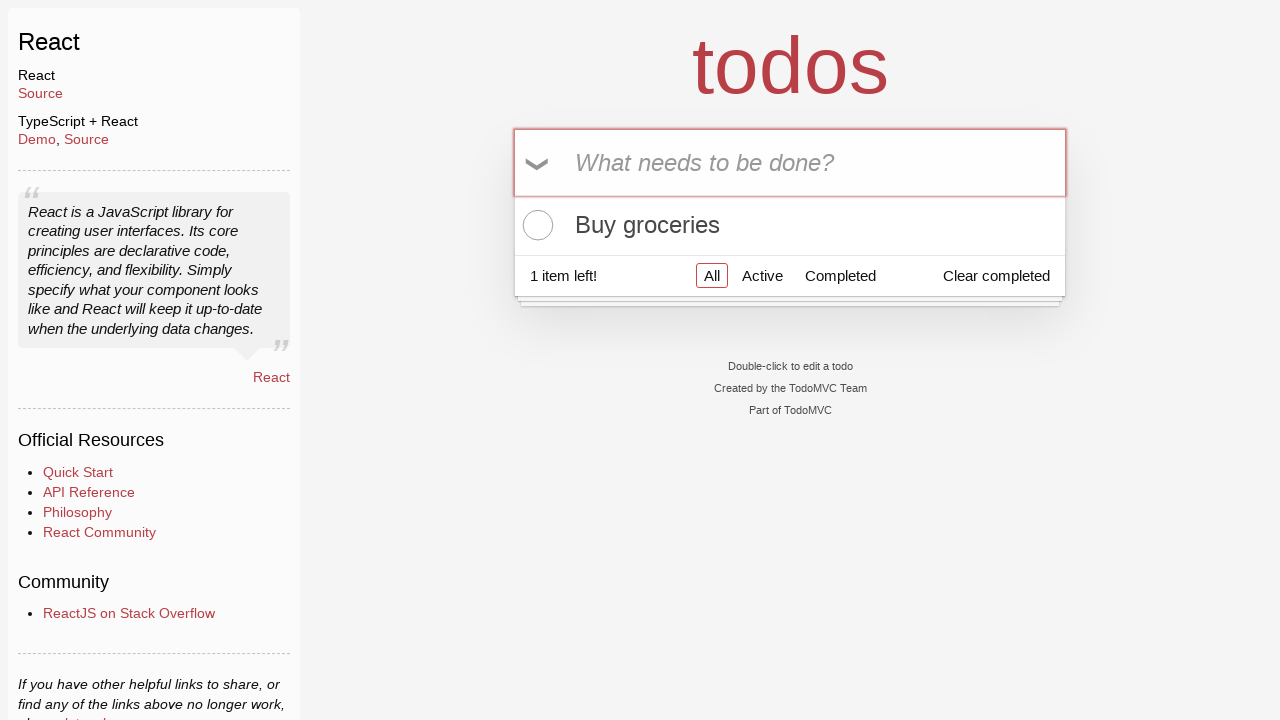

Todo item appeared in the list
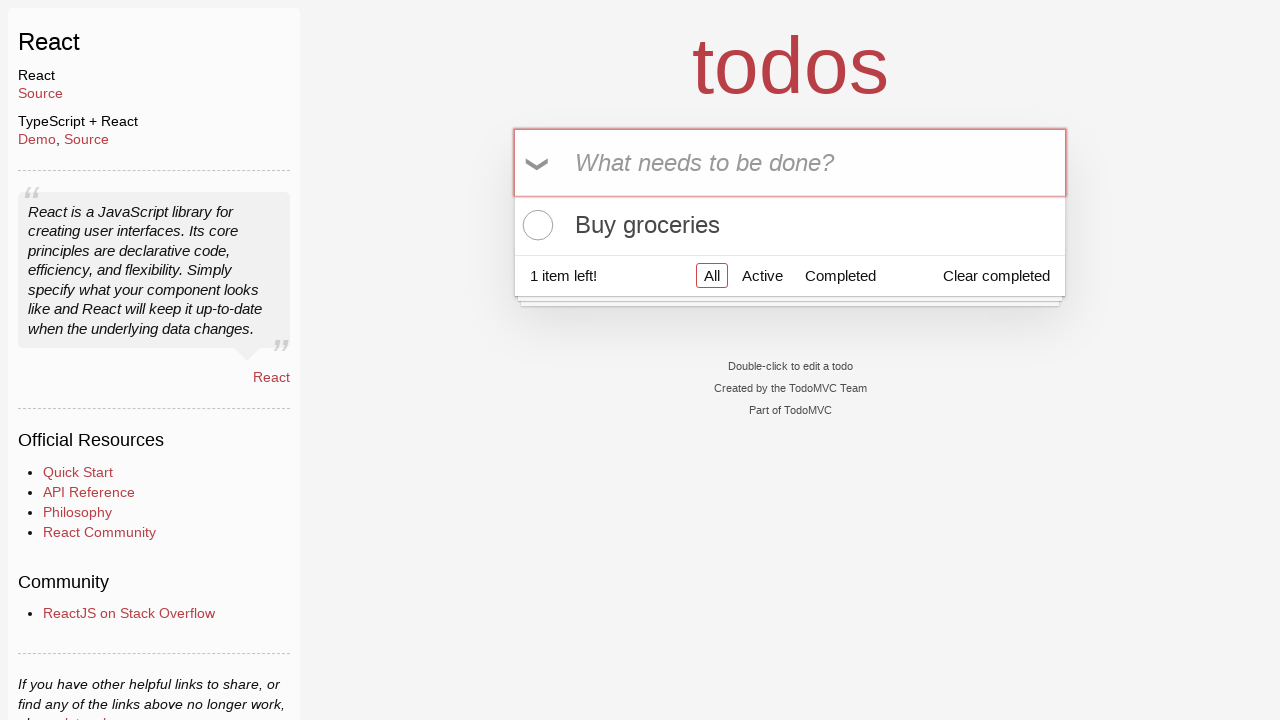

Toggled todo item as complete at (535, 225) on li[data-testid='todo-item'] >> nth=0 >> input.toggle
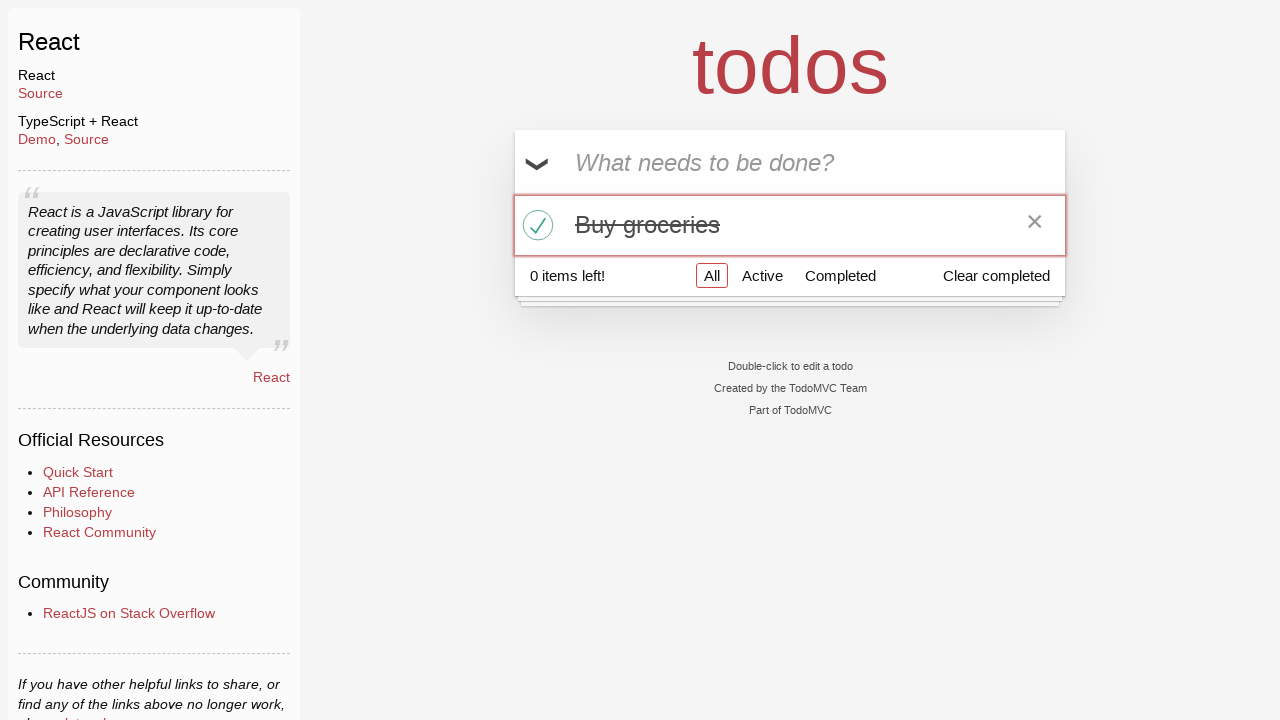

Clear completed button is available
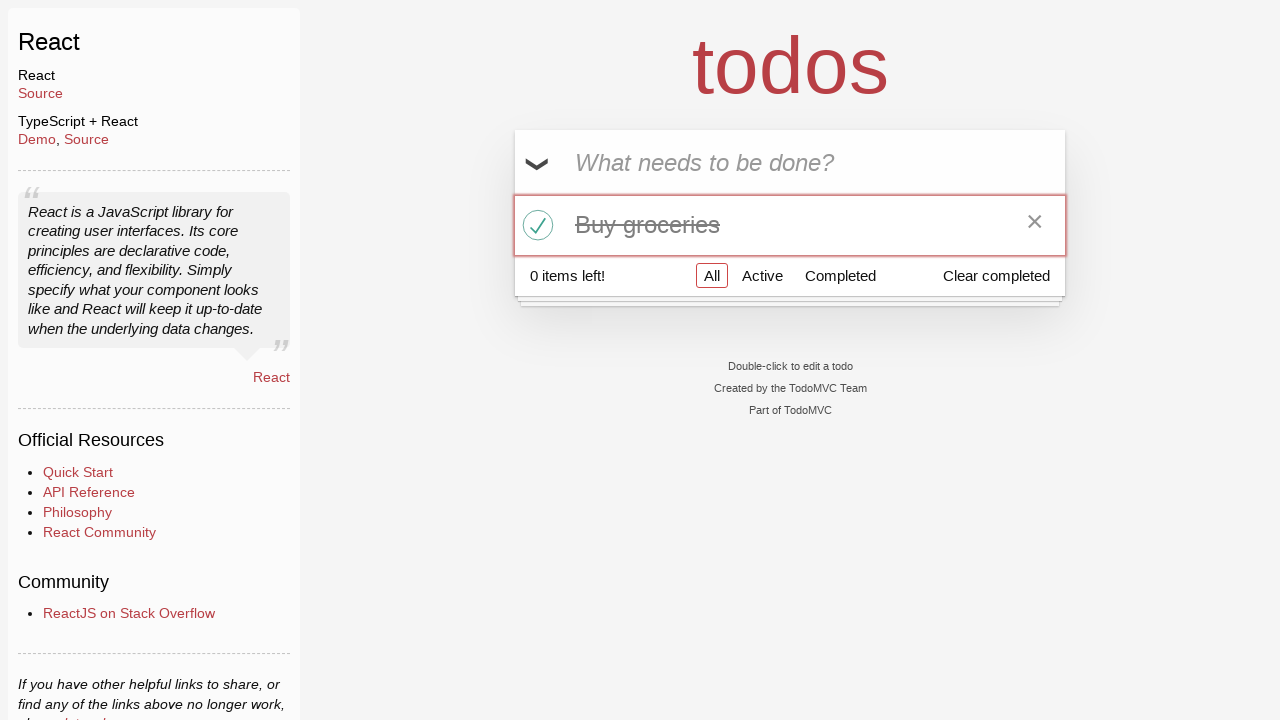

Clicked clear completed button to remove completed items at (996, 275) on .clear-completed
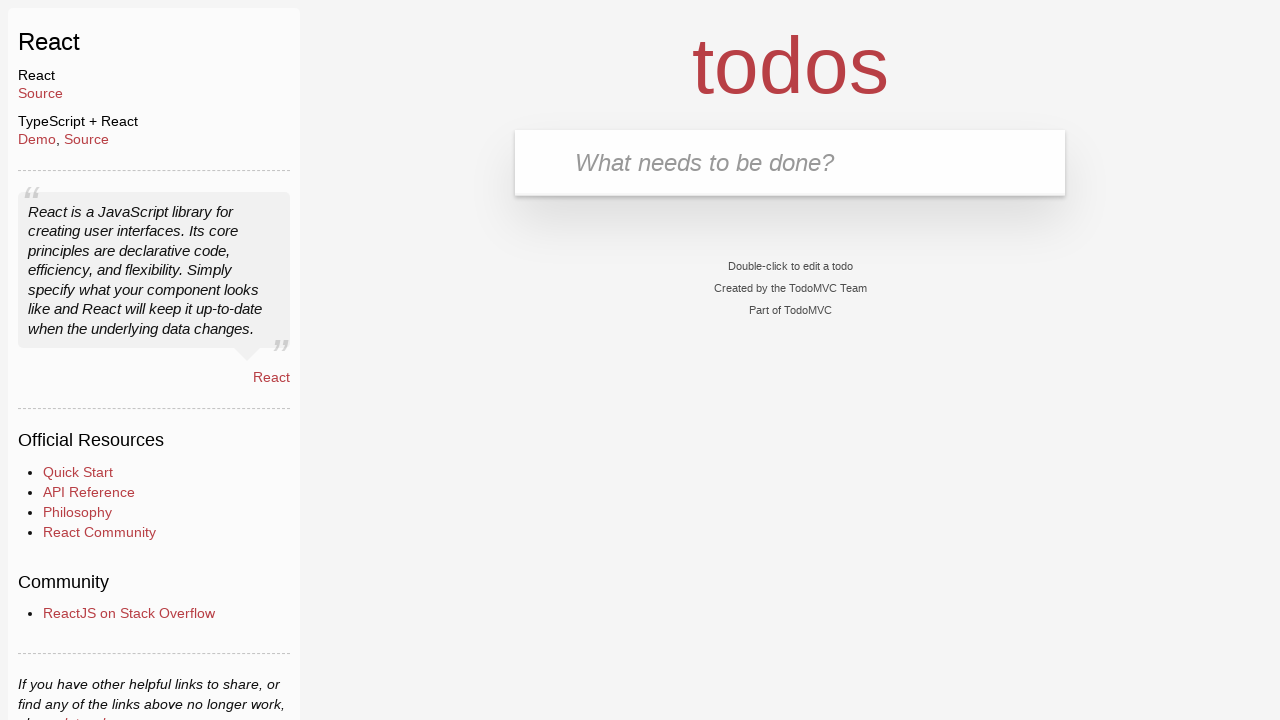

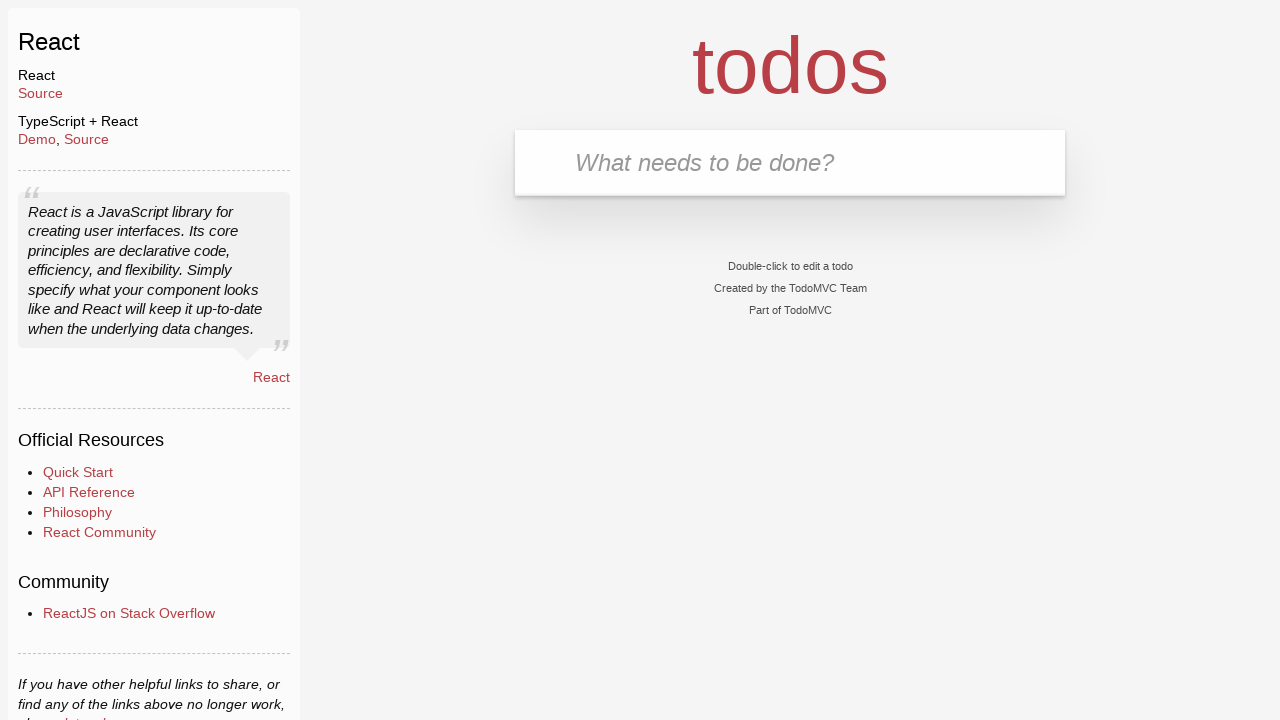